Navigates to the Y Combinator homepage and verifies the page loads successfully.

Starting URL: https://www.ycombinator.com/

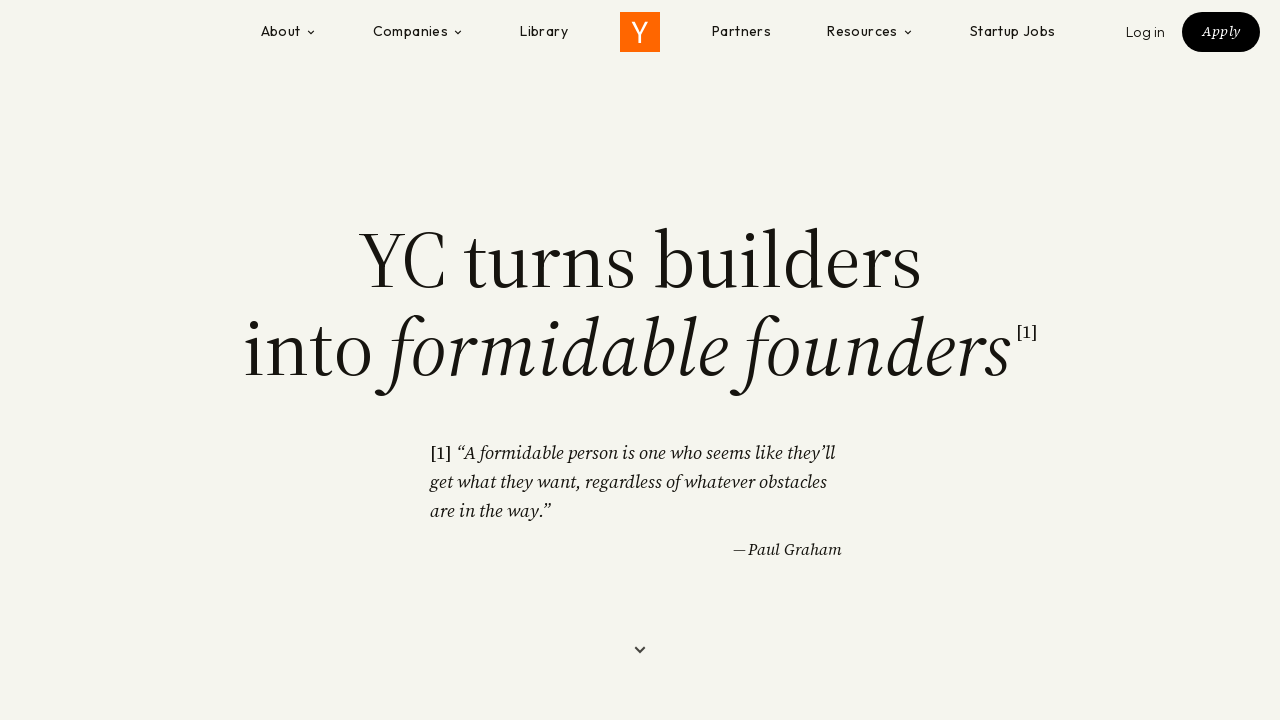

Navigated to Y Combinator homepage
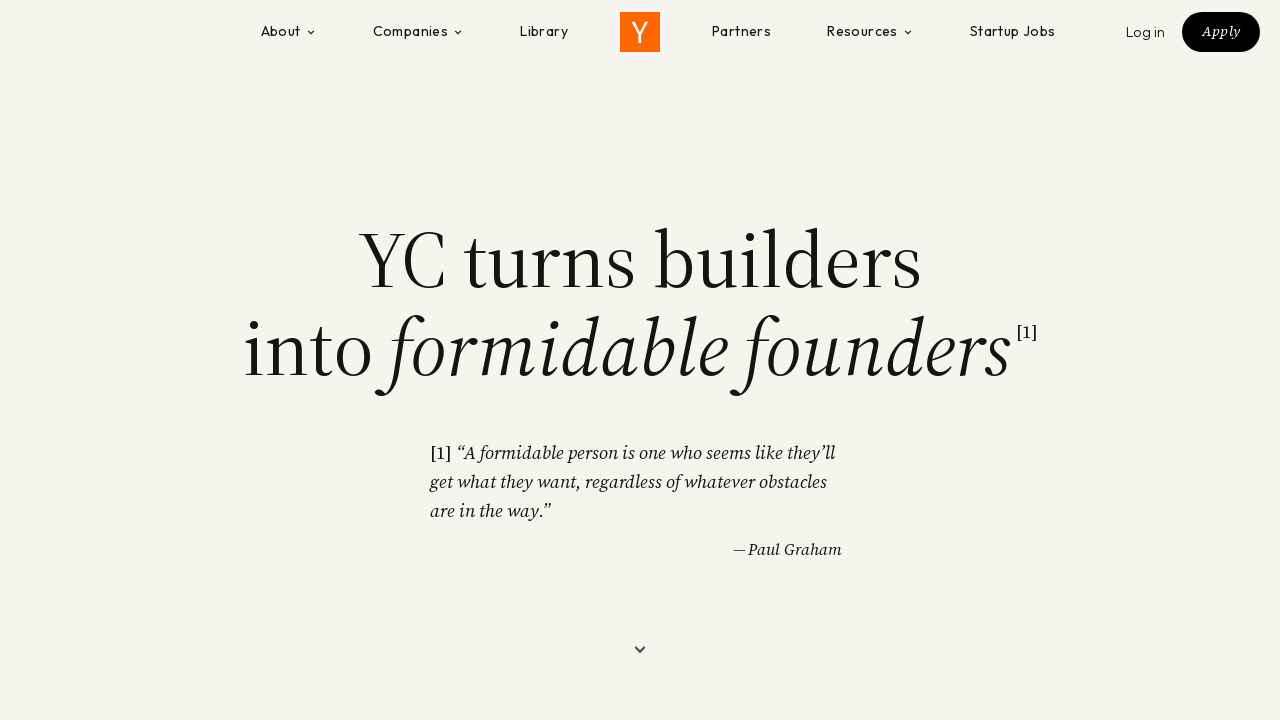

Page DOM content loaded successfully
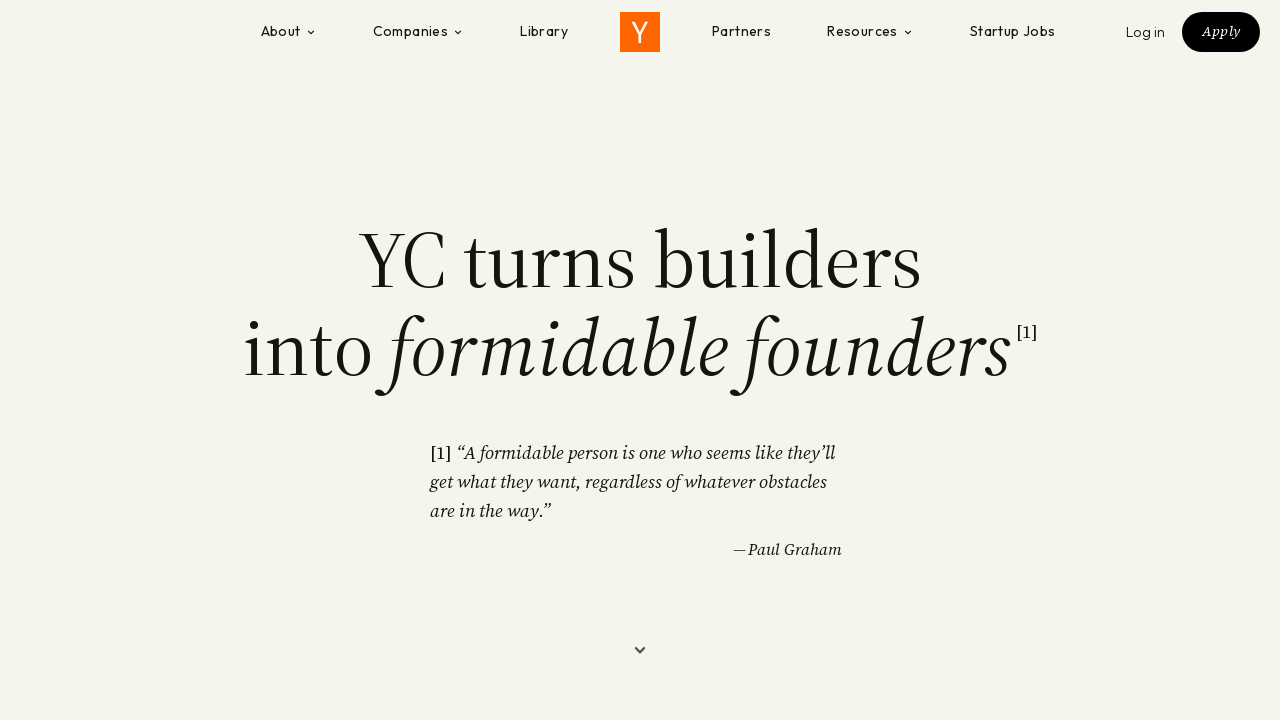

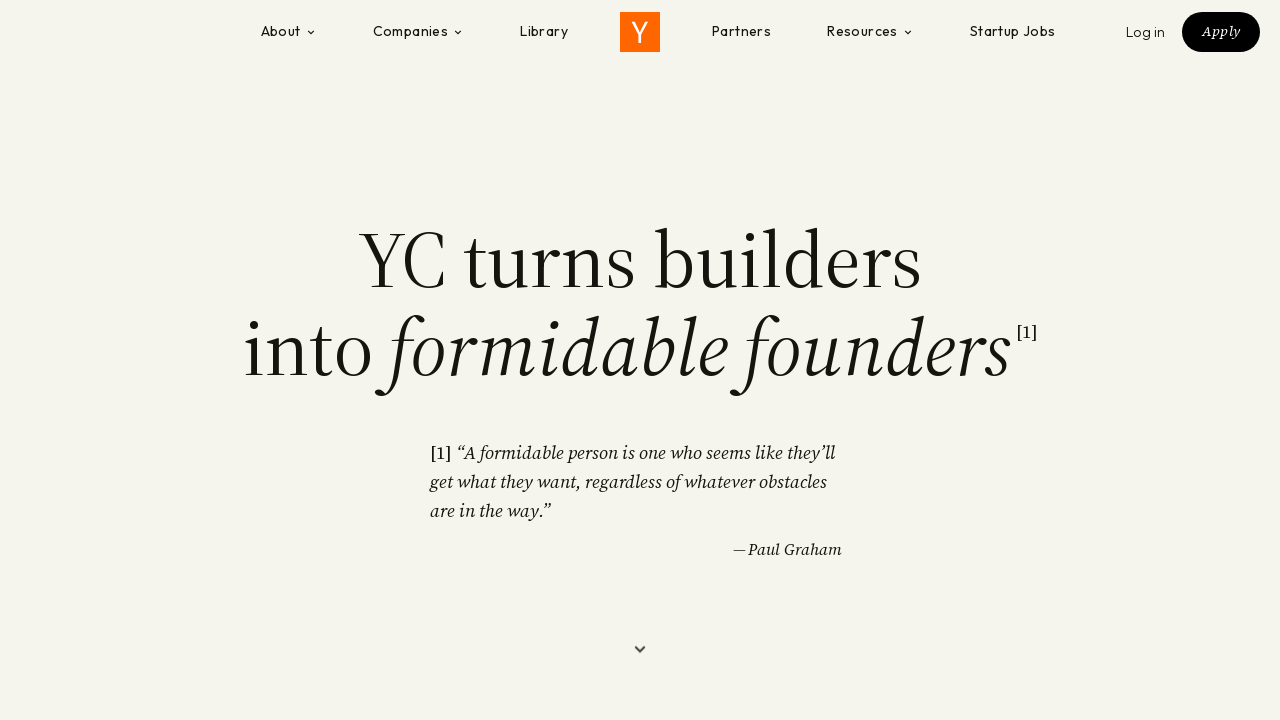